Tests radio button selection in the Elements section by clicking on the Impressive radio option

Starting URL: https://demoqa.com/

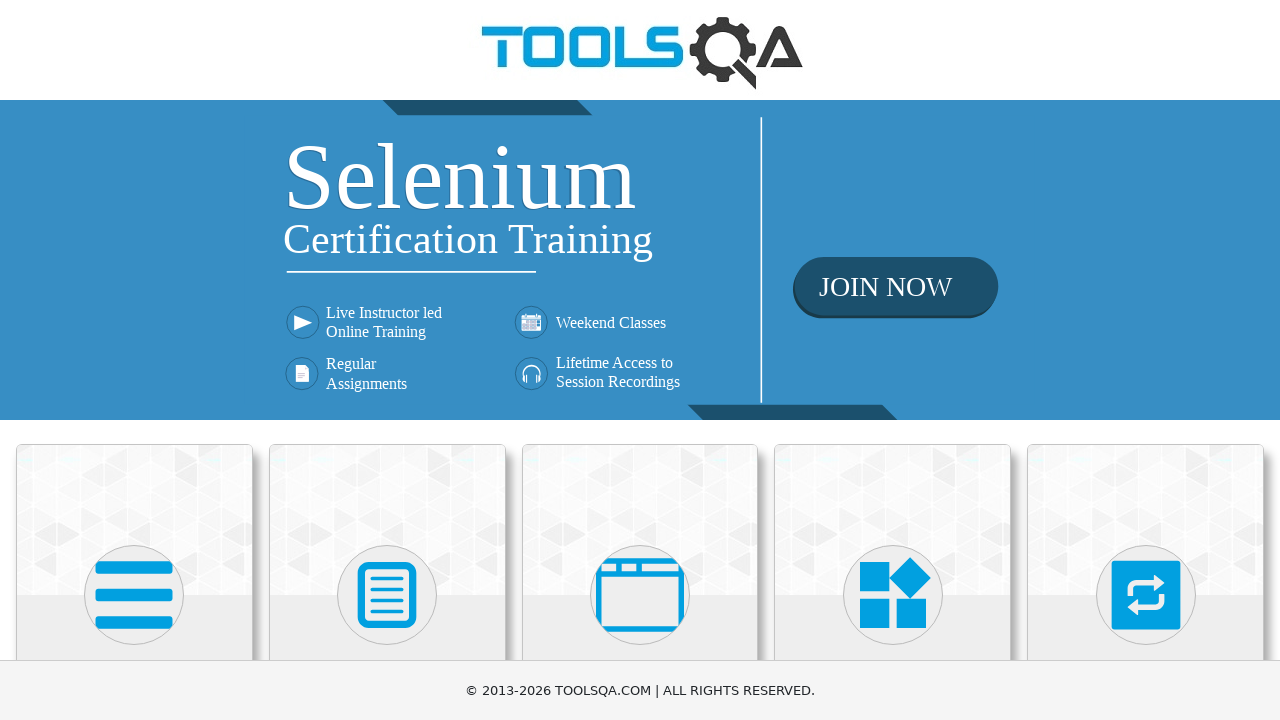

Clicked on Elements section at (134, 360) on xpath=//h5[text()='Elements']
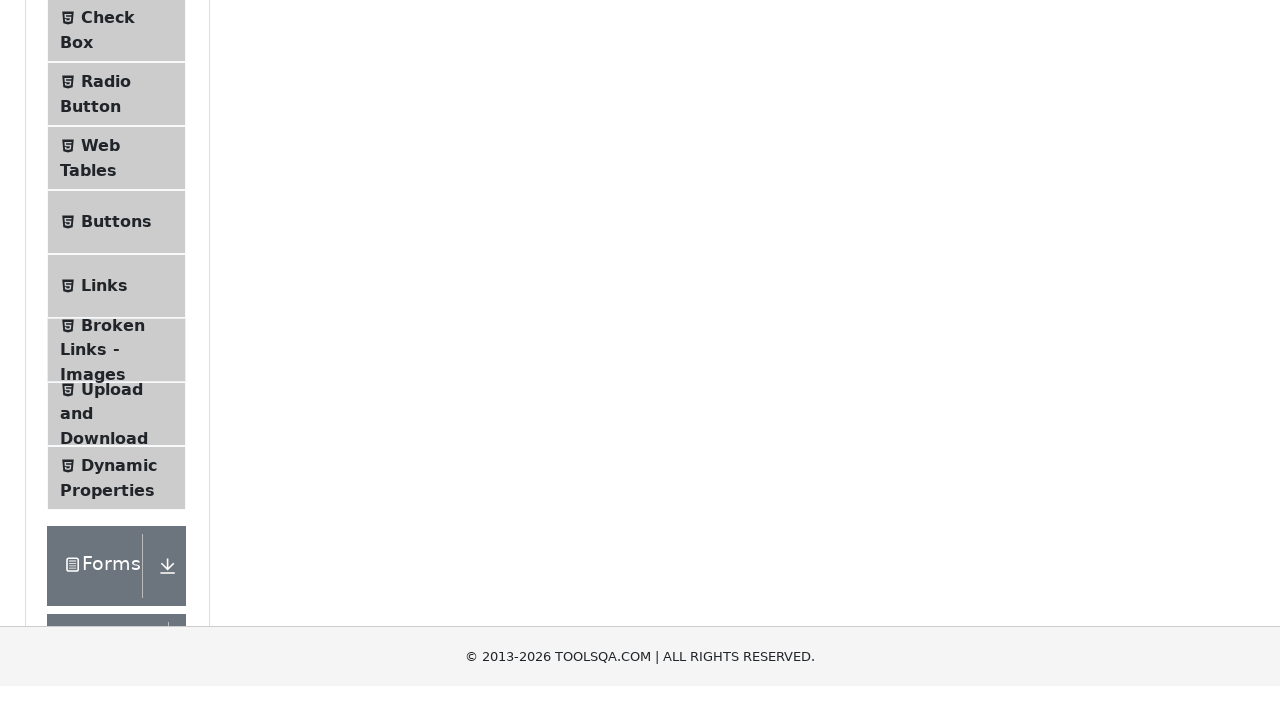

Clicked on Radio Button menu item at (116, 389) on #item-2
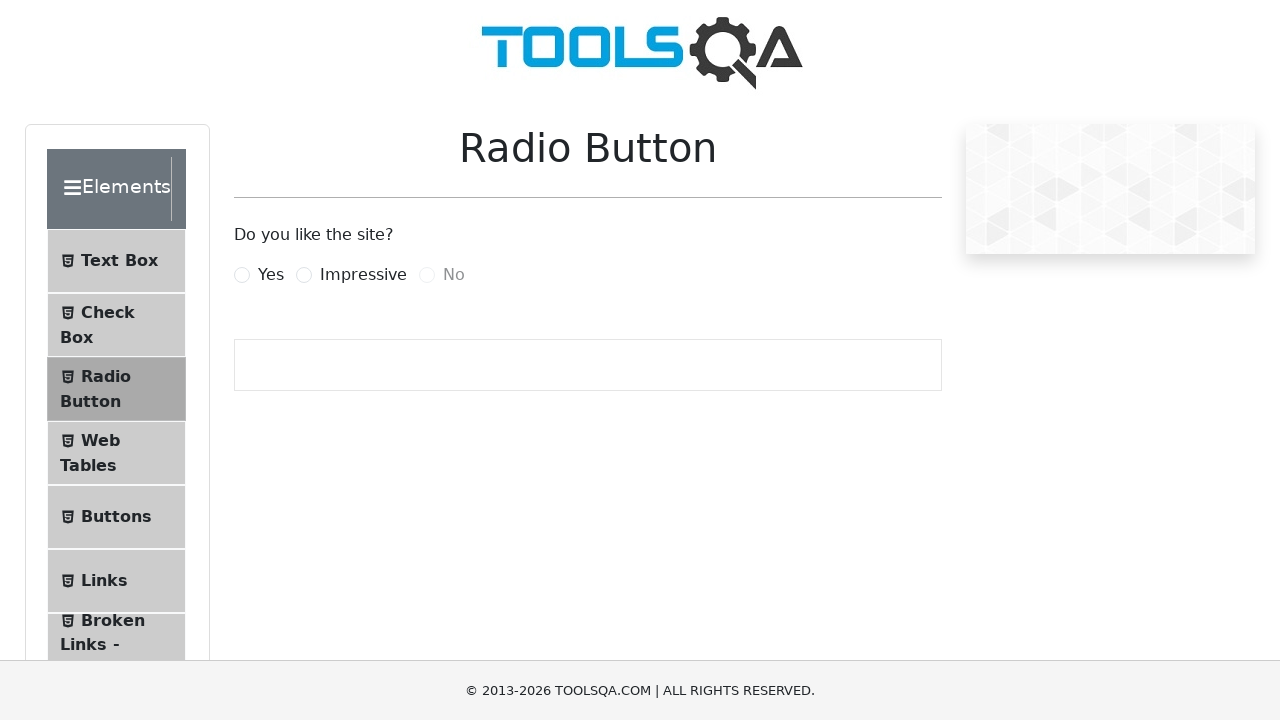

Clicked on Impressive radio button option at (363, 275) on label[for='impressiveRadio']
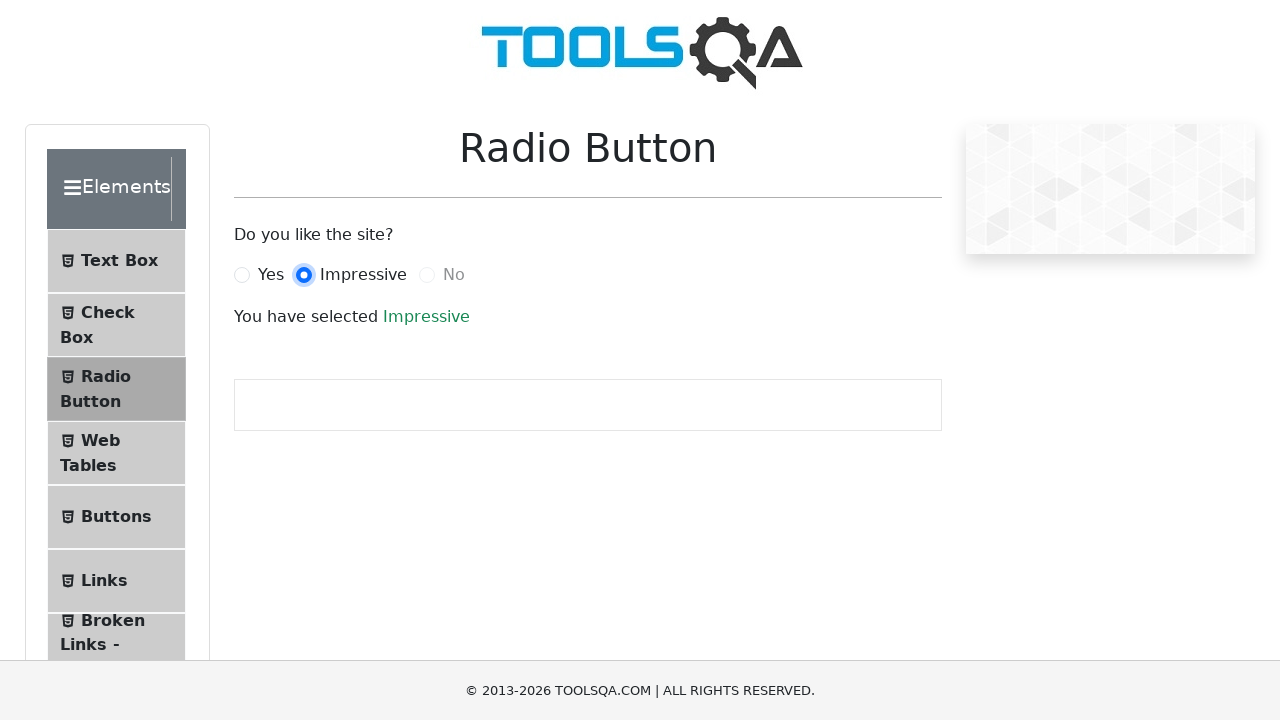

Success message appeared confirming radio button selection
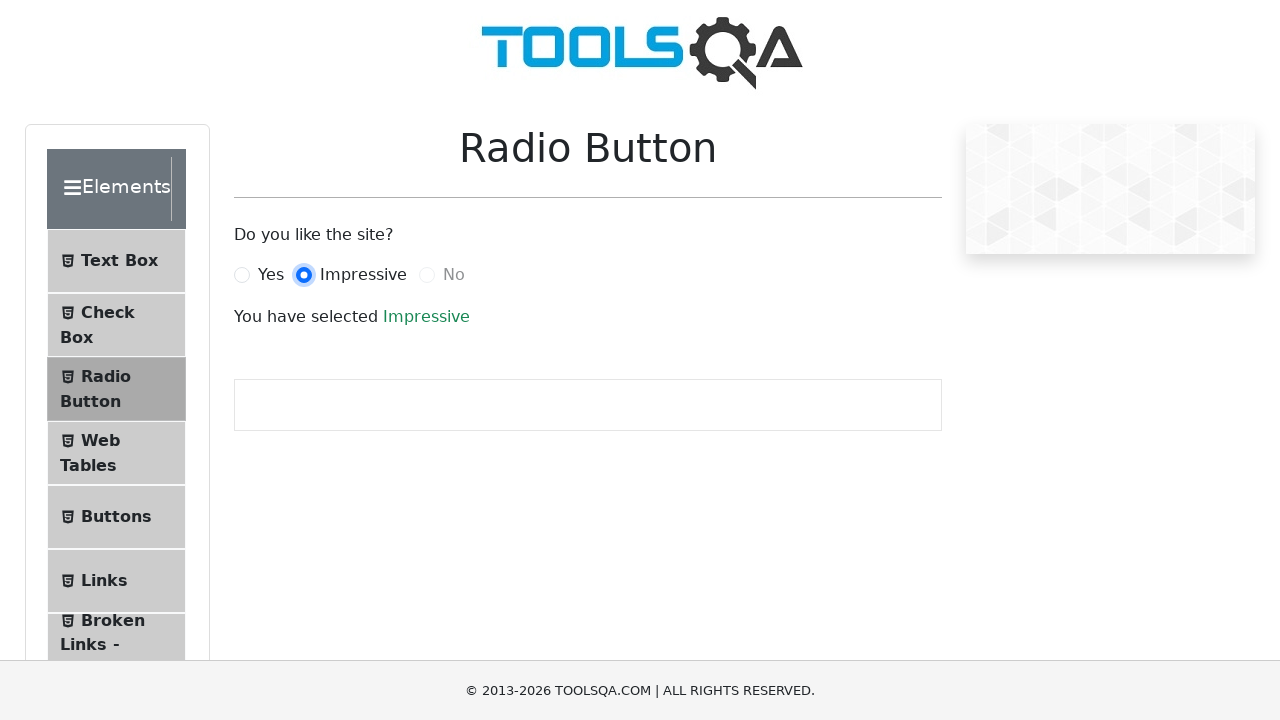

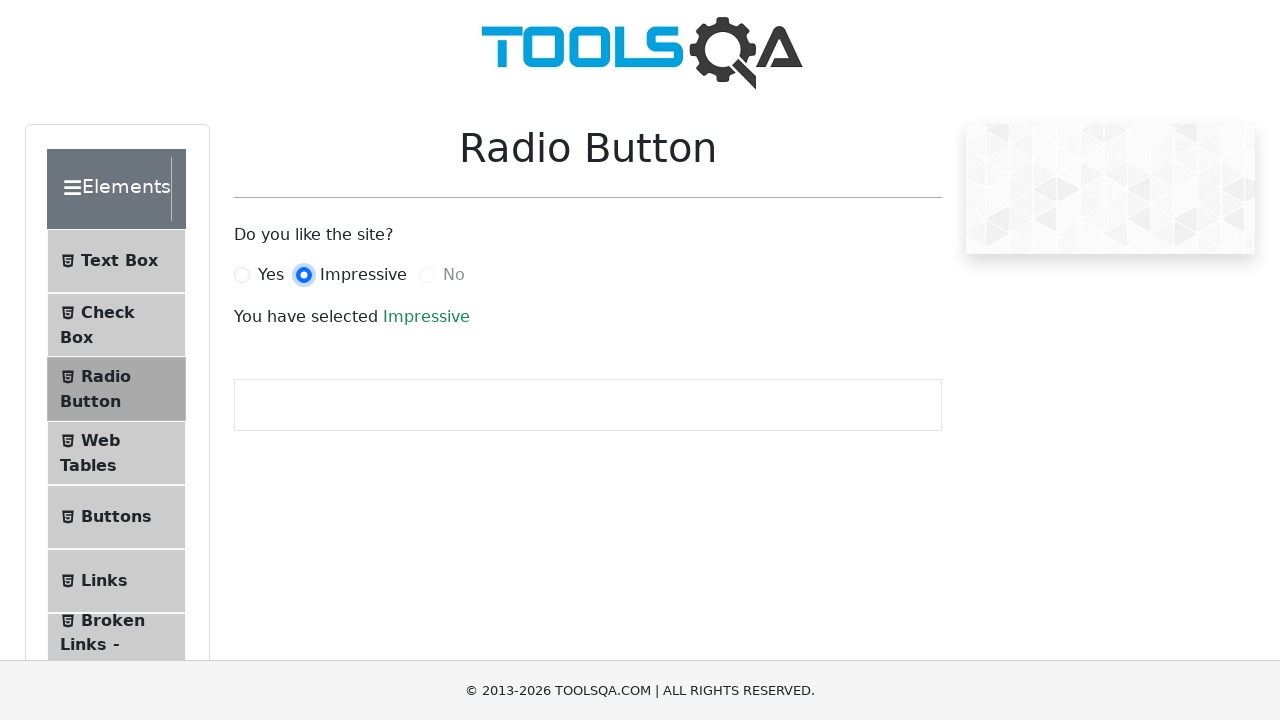